Solves a math captcha by extracting a value from an element attribute, calculating the result, and submitting the form with checkbox and radio button selections

Starting URL: http://suninjuly.github.io/get_attribute.html

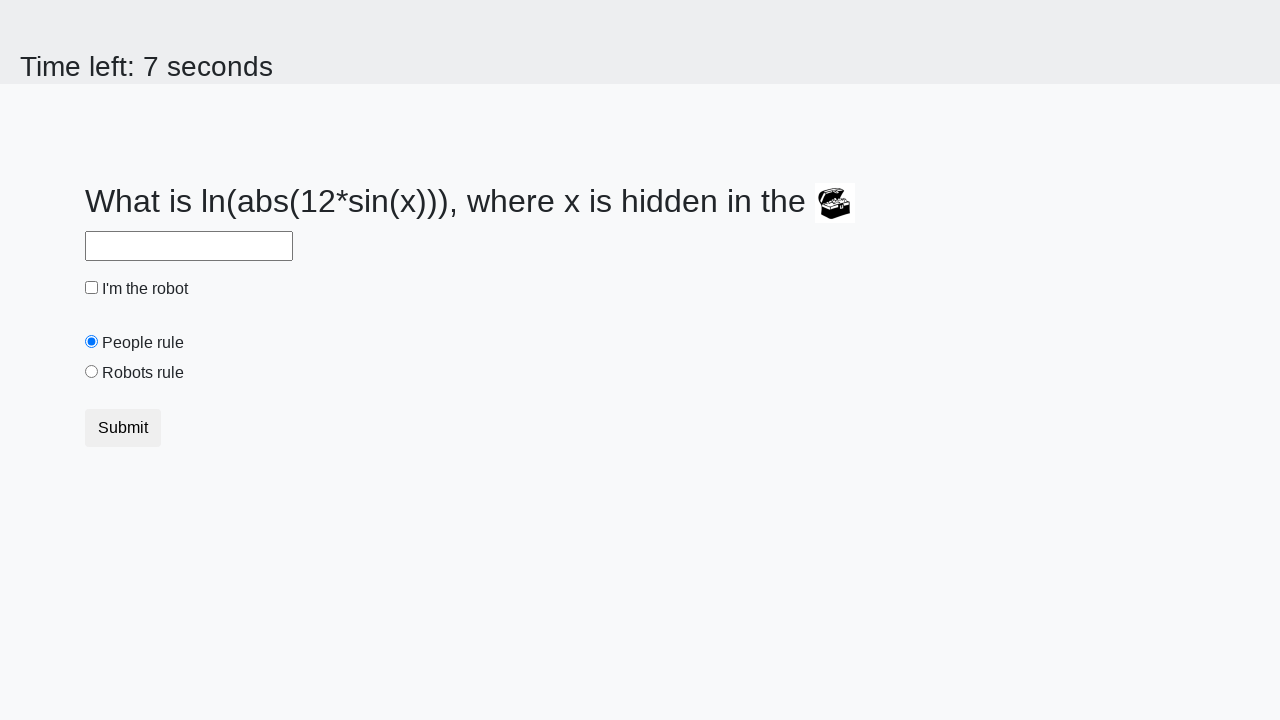

Located treasure element containing math captcha value
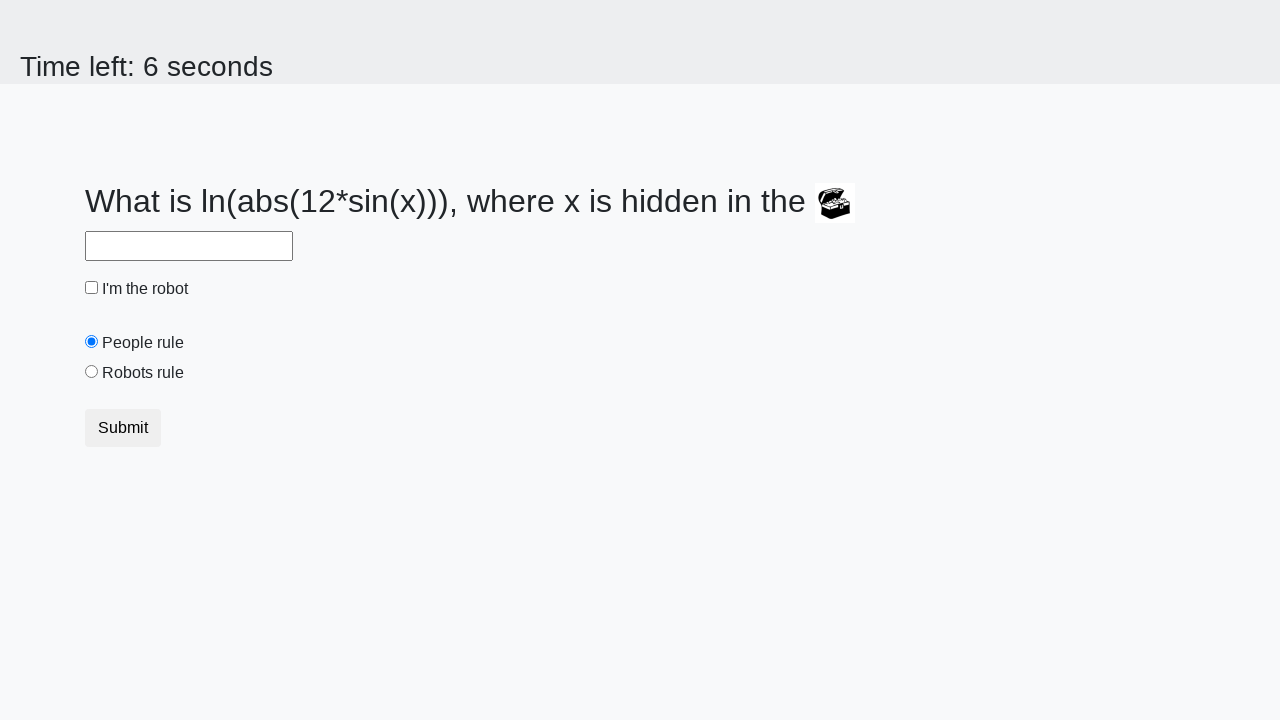

Extracted valuex attribute from treasure element: 983
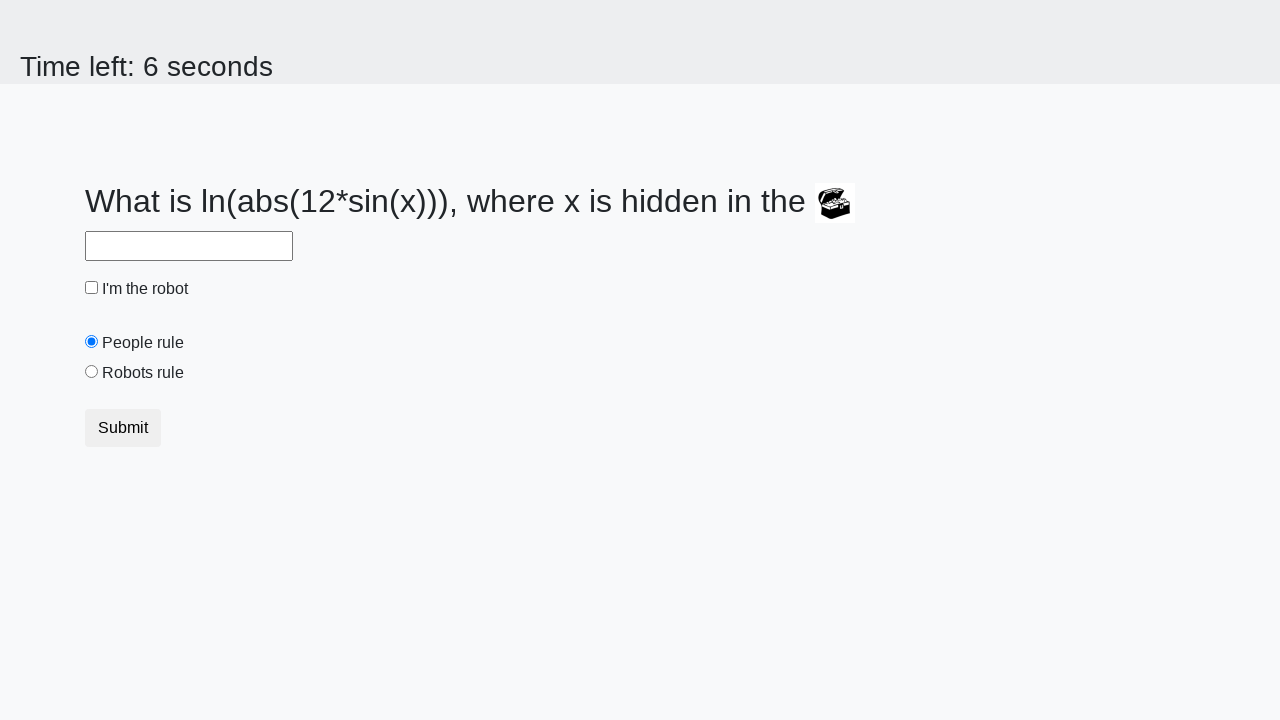

Calculated math captcha result: 1.3238110031416548
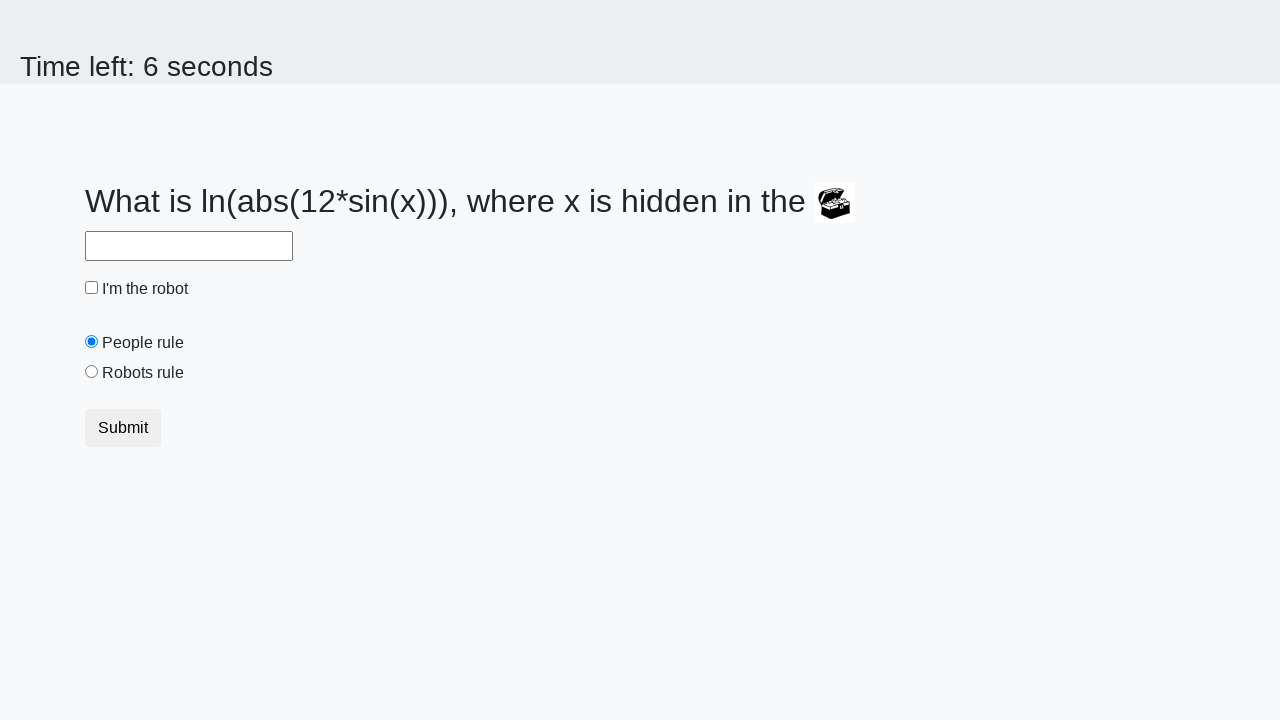

Filled answer field with calculated value: 1.3238110031416548 on #answer
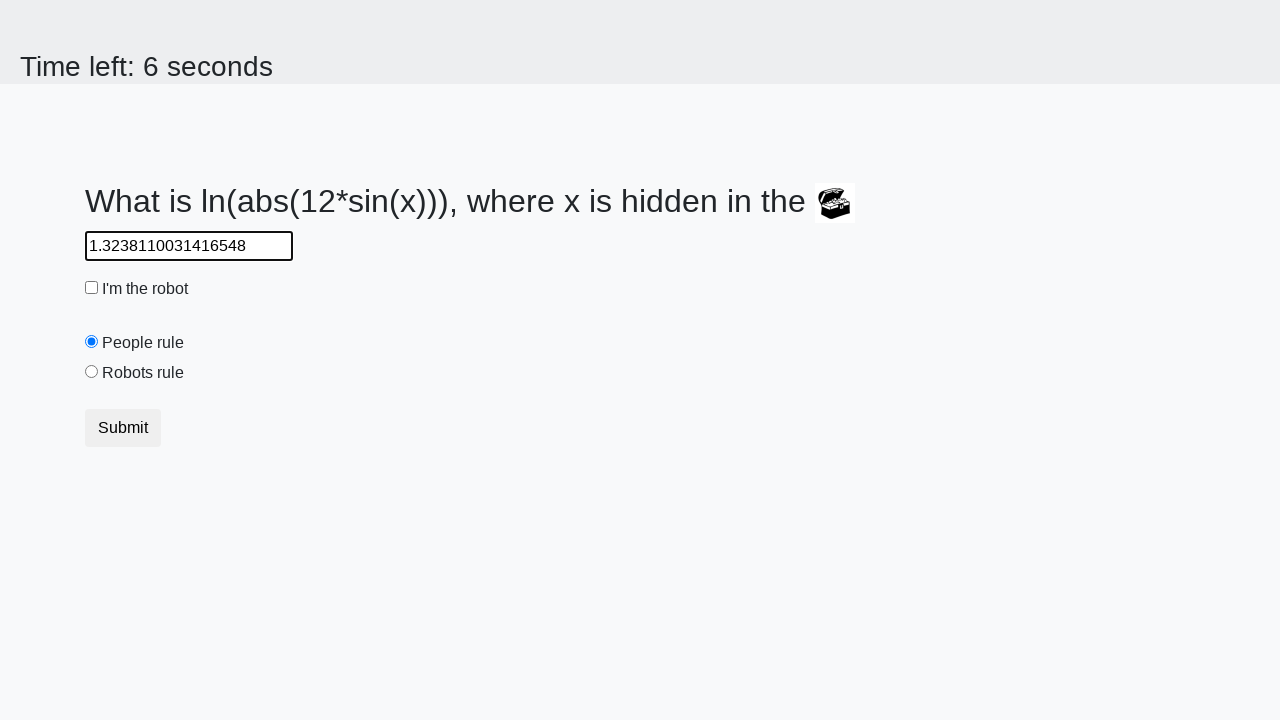

Clicked robot checkbox to confirm it's not a robot at (92, 288) on #robotCheckbox
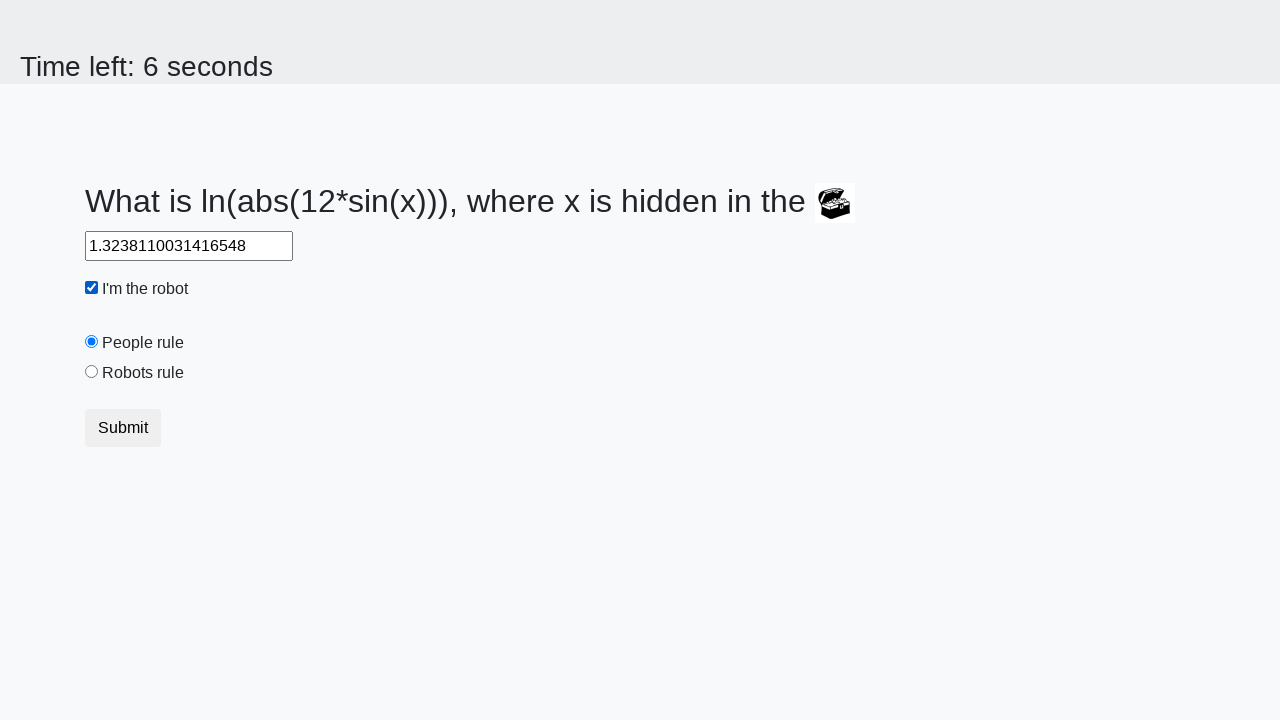

Selected 'robots rule' radio button at (92, 372) on #robotsRule
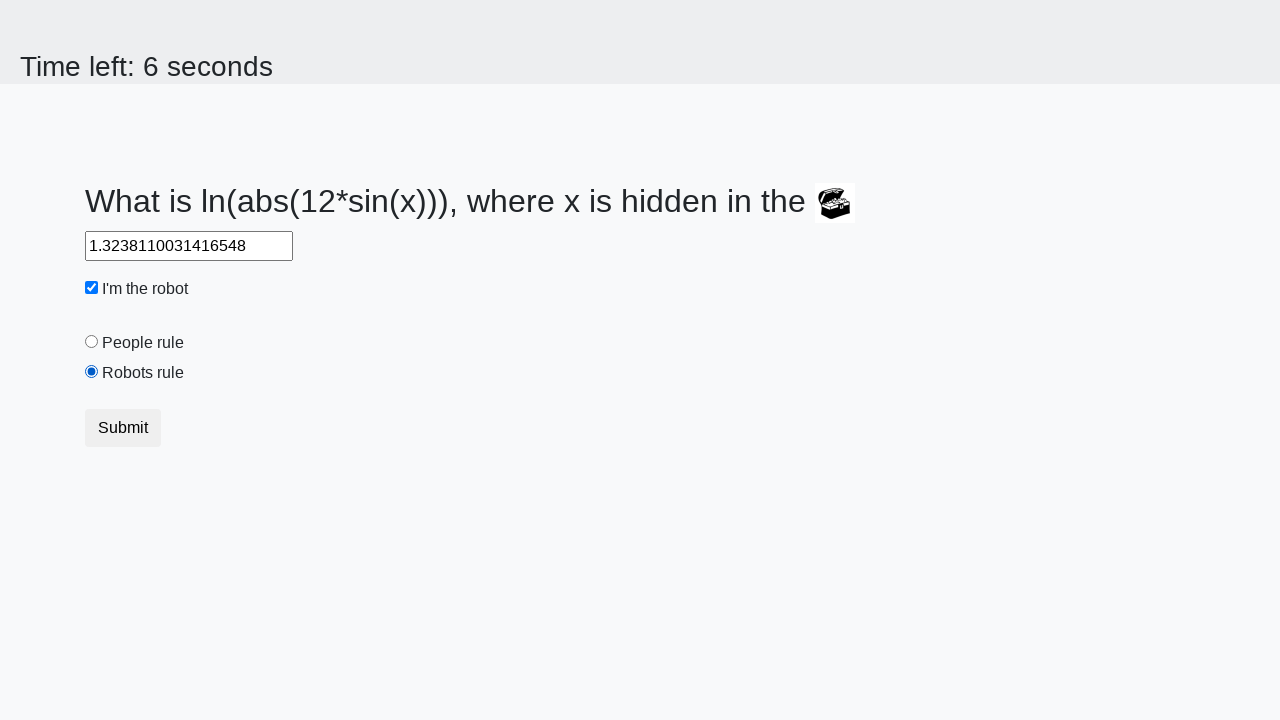

Submitted the form by clicking submit button at (123, 428) on button.btn
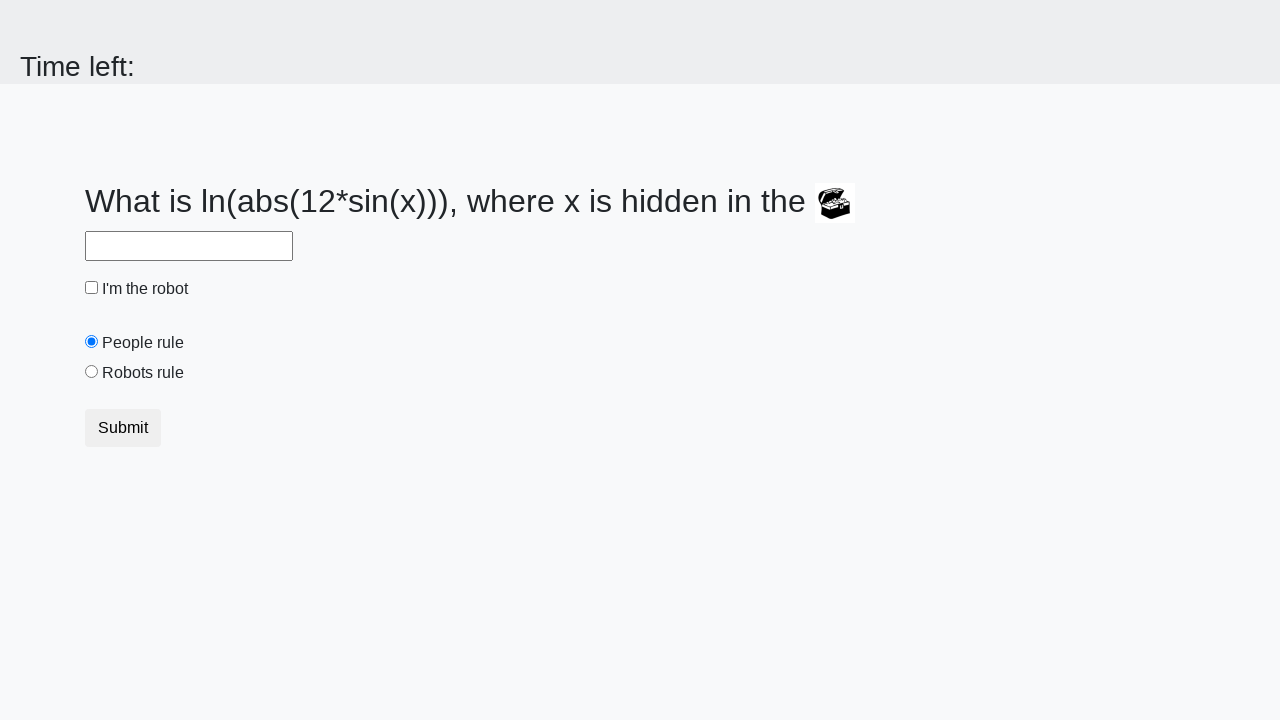

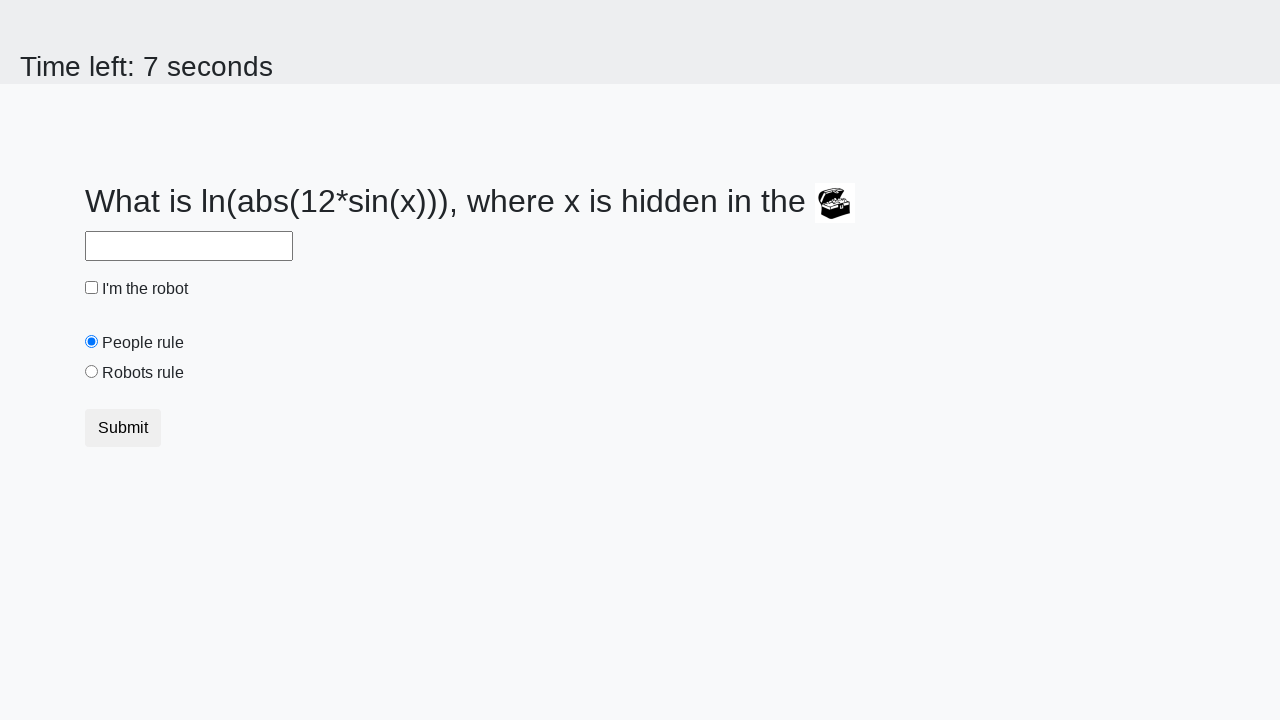